Navigates to Rahul Shetty Academy website and retrieves the page title and URL

Starting URL: https://rahulshettyacademy.com/

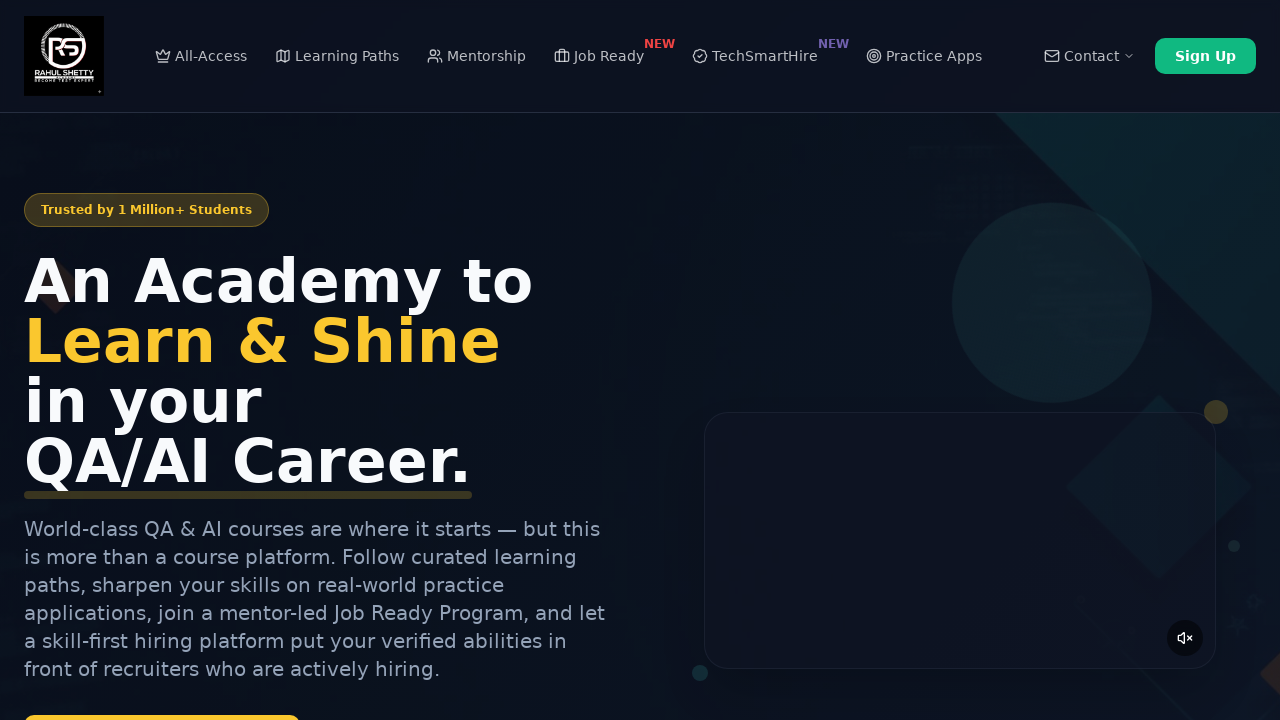

Retrieved page title from Rahul Shetty Academy website
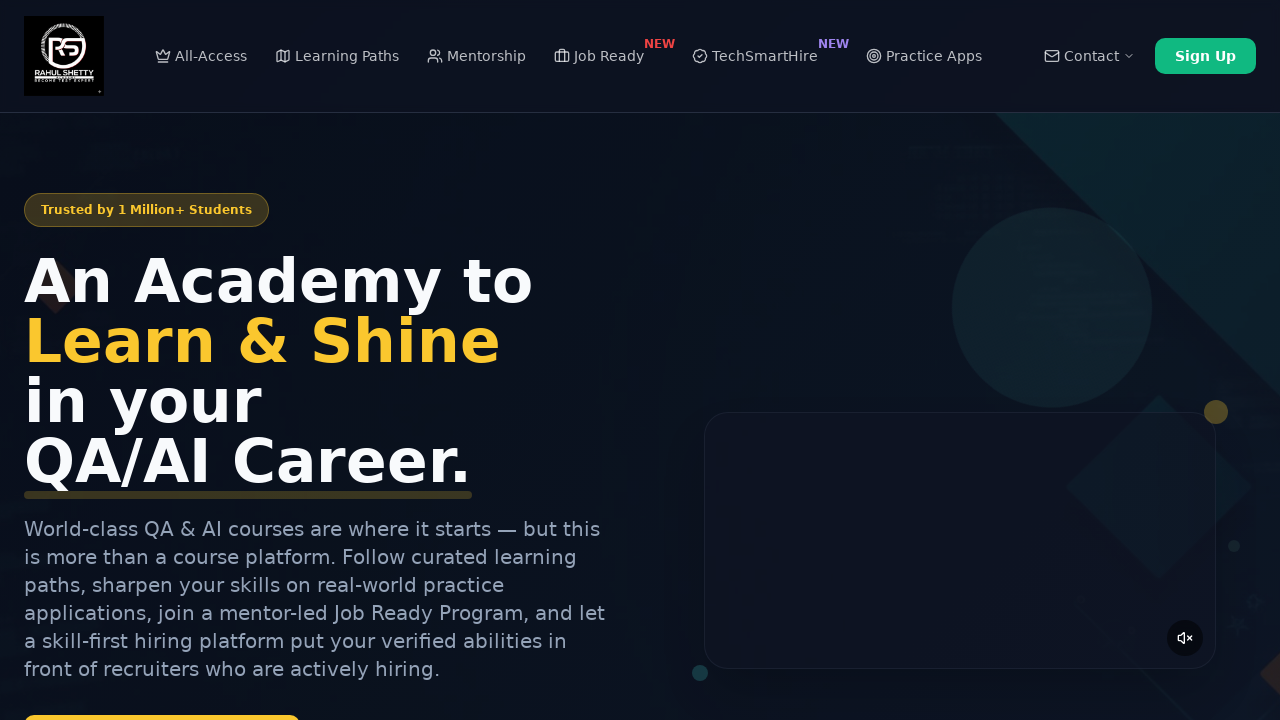

Retrieved current page URL
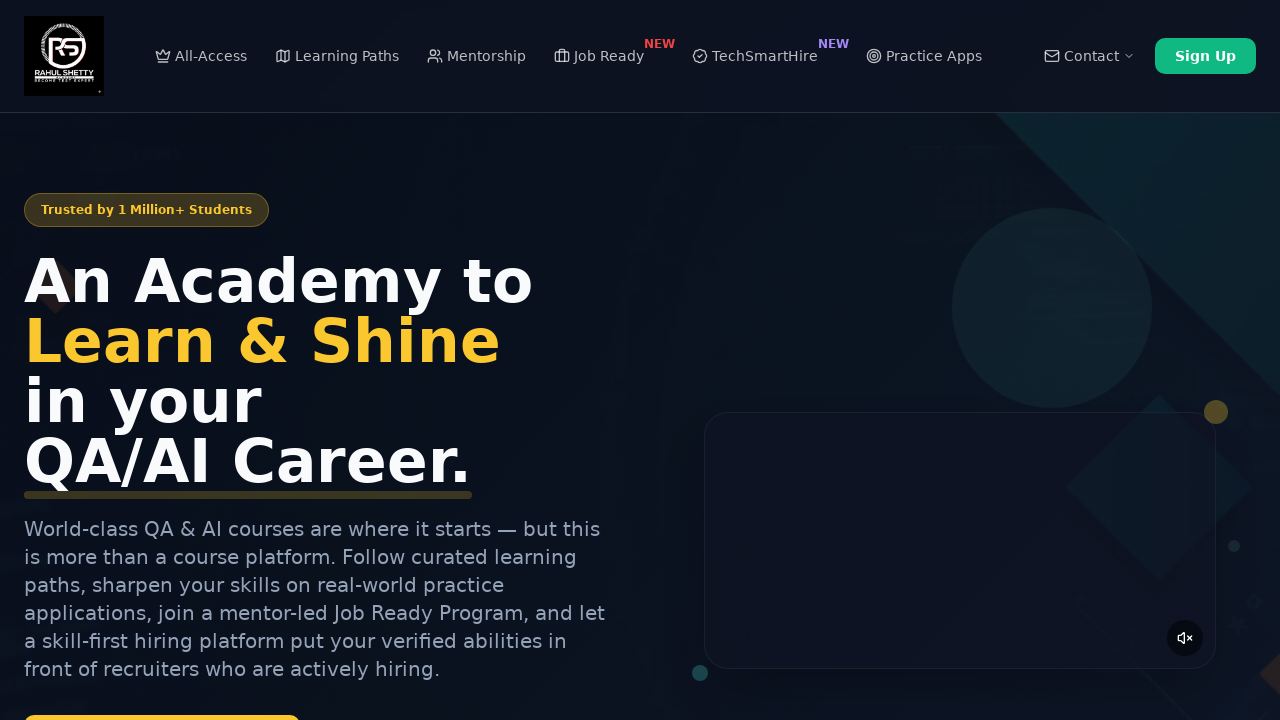

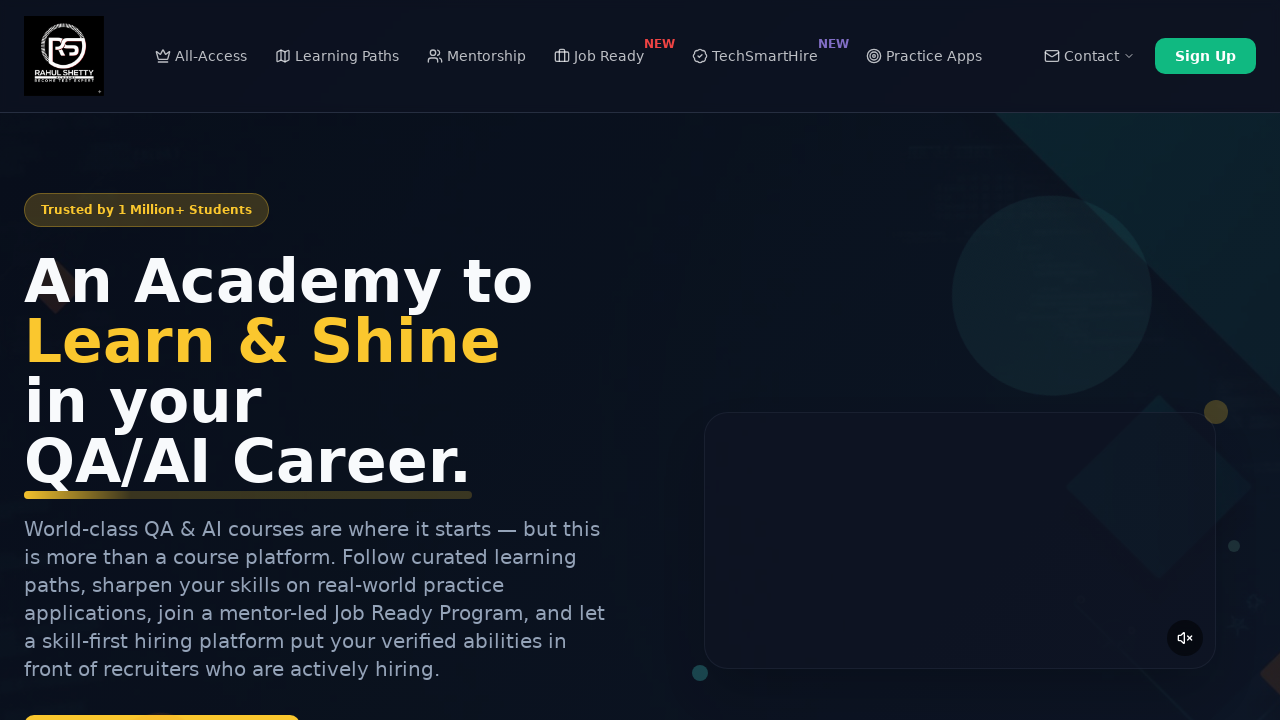